Tests drag and drop functionality on the jQuery UI demo page by switching to an iframe and dragging an element onto a droppable target.

Starting URL: http://jqueryui.com/droppable

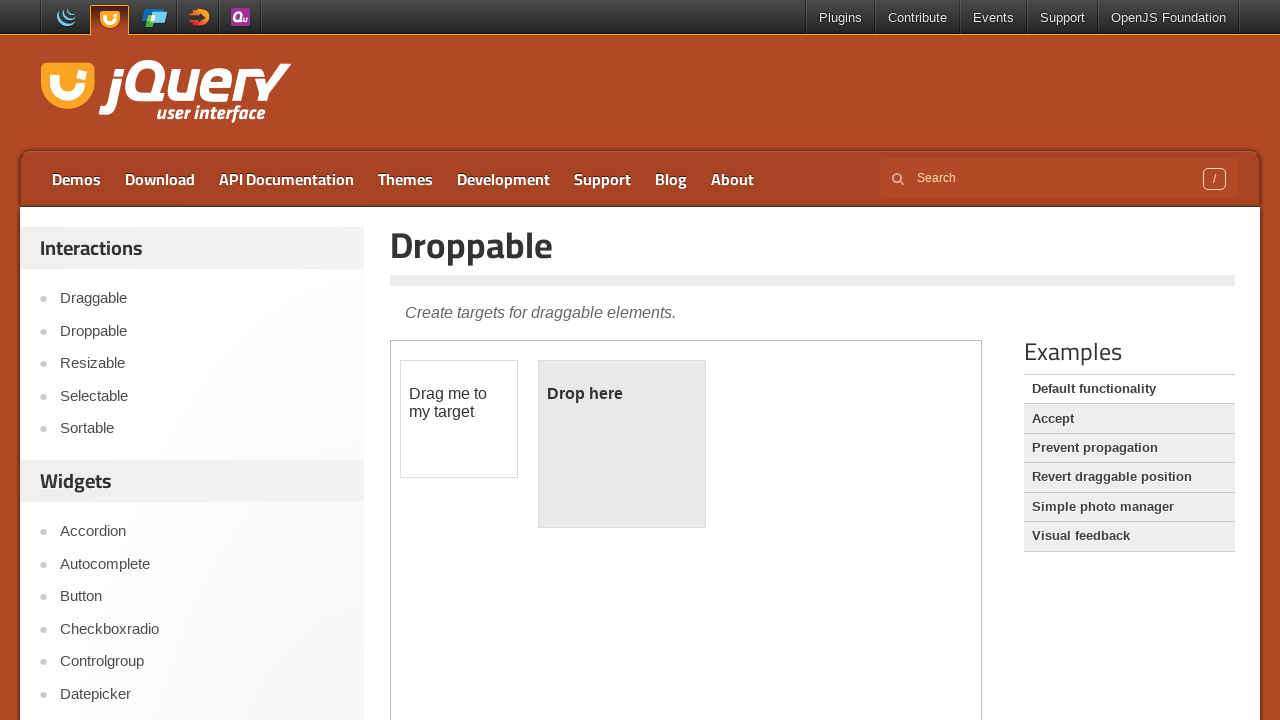

Located the demo iframe
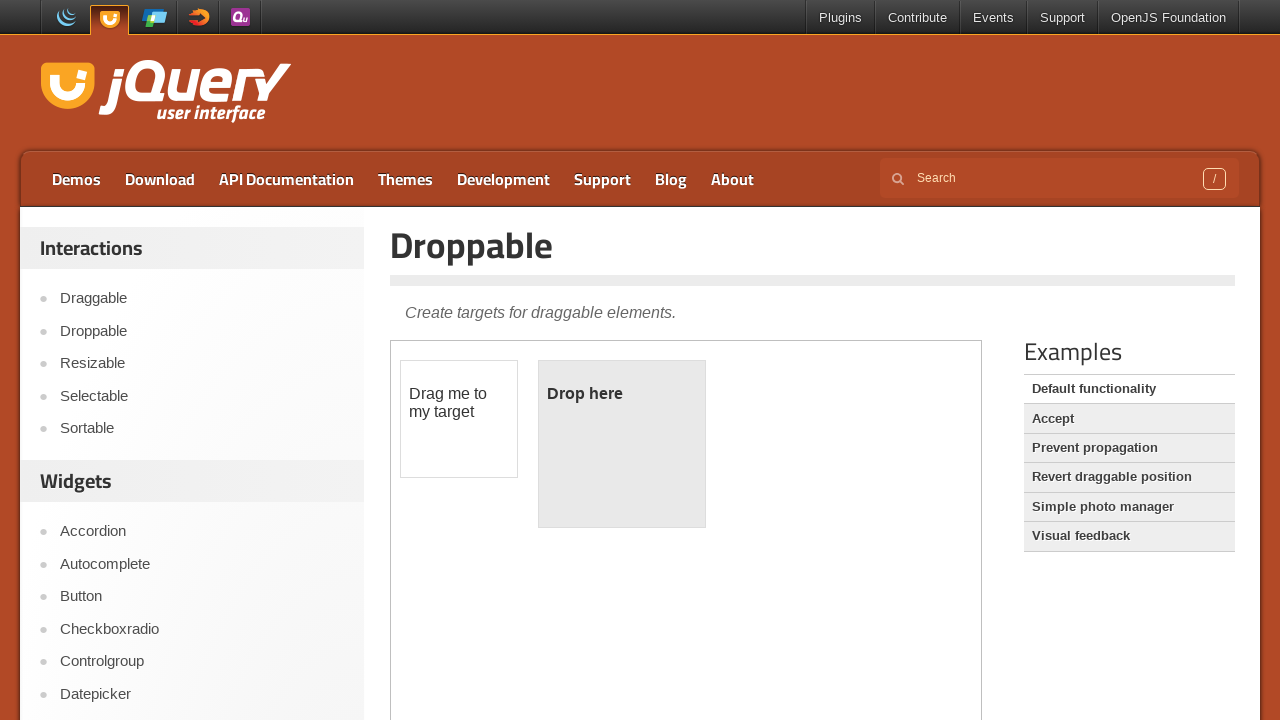

Located the draggable element within the iframe
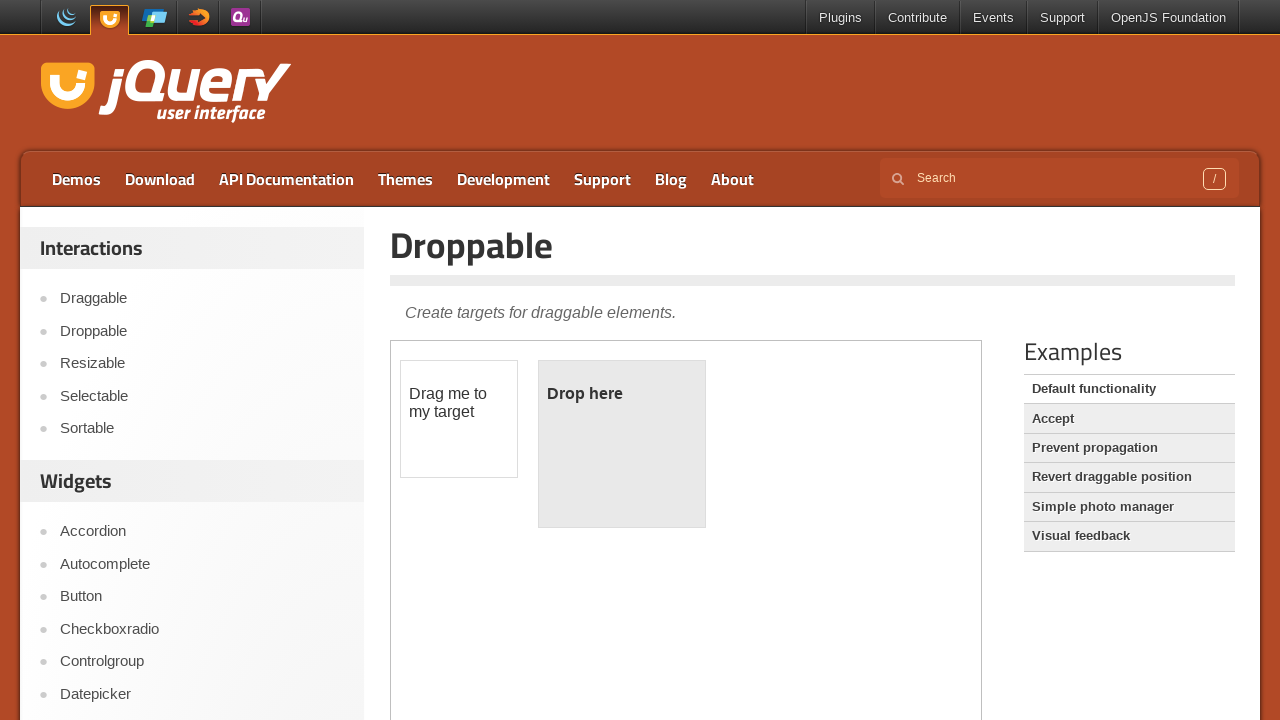

Located the droppable target element within the iframe
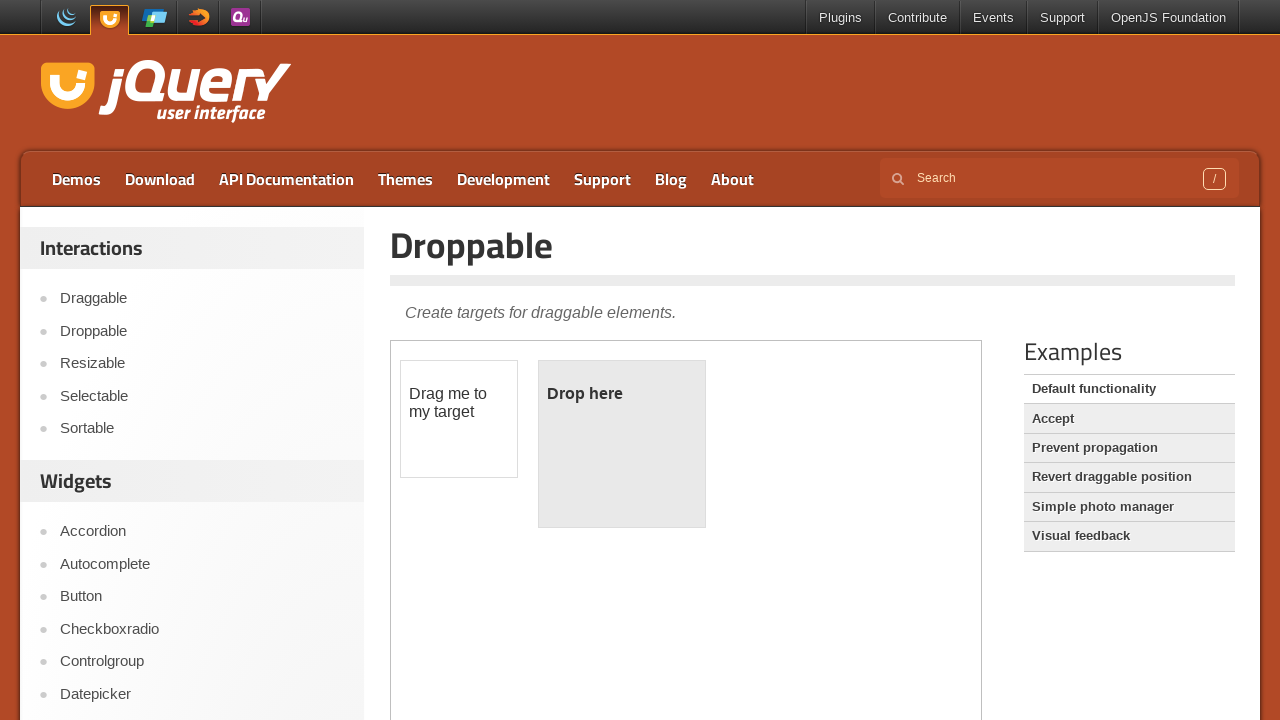

Draggable element became visible
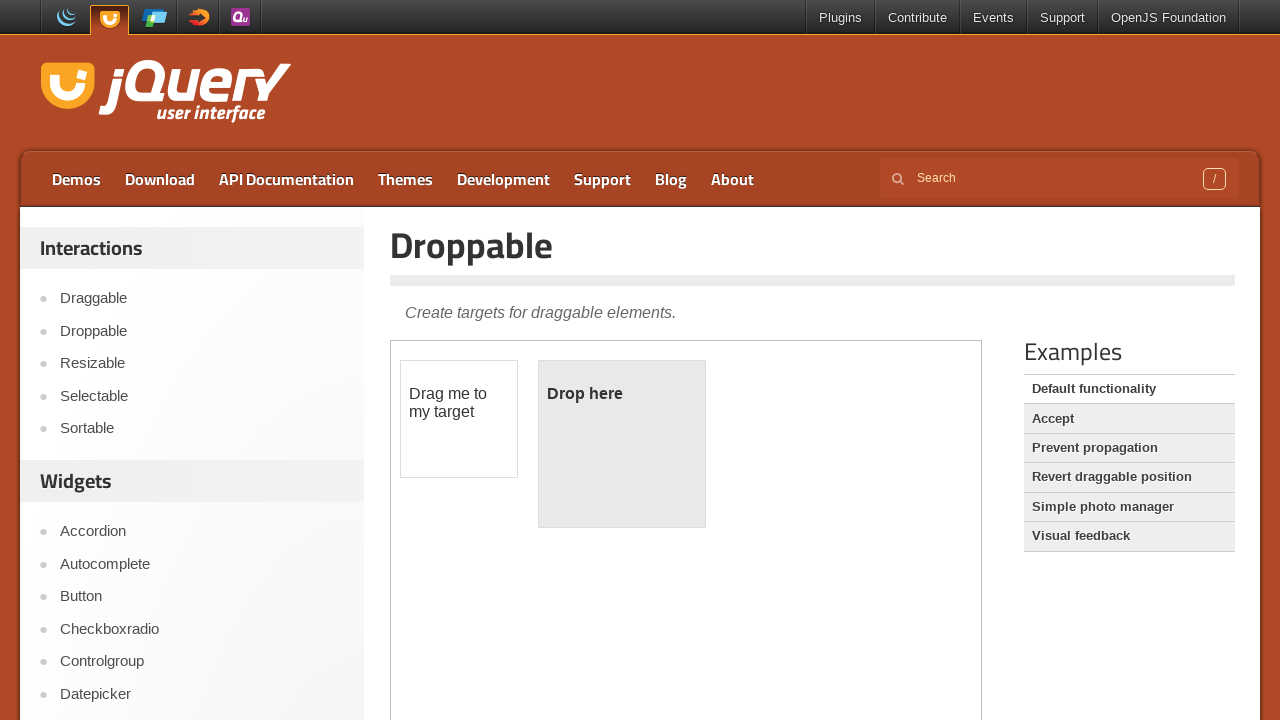

Droppable target element became visible
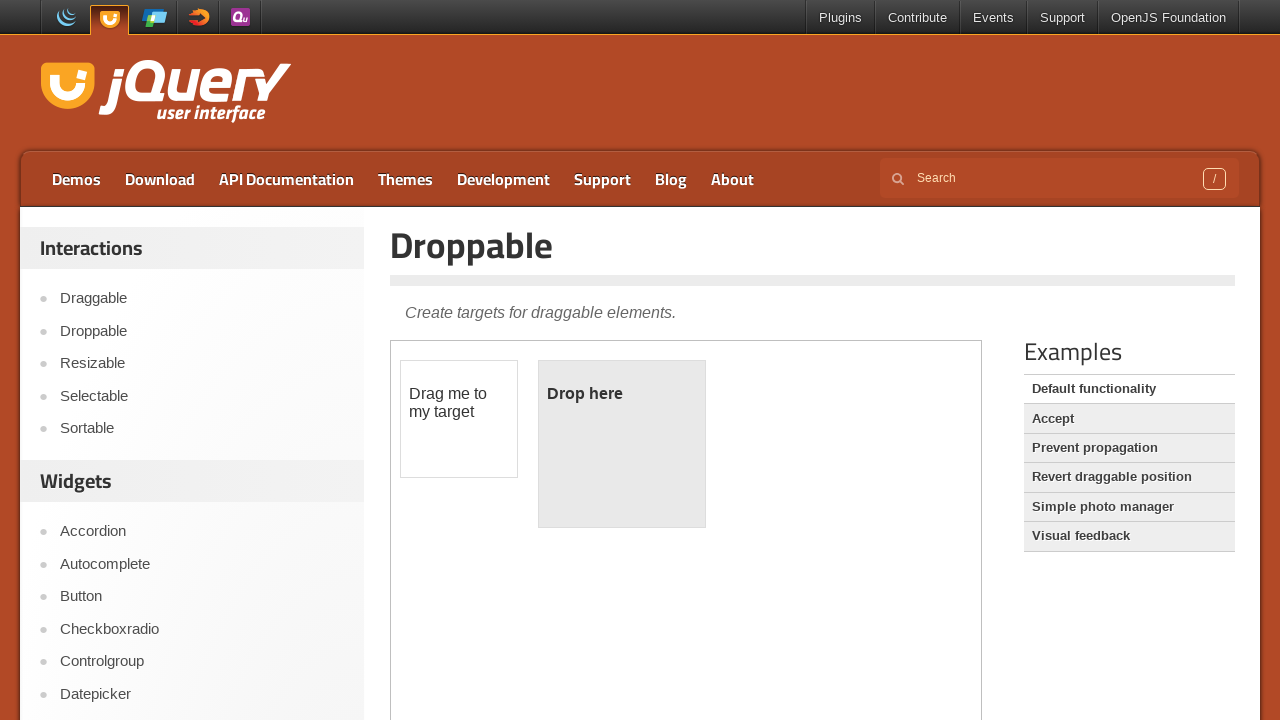

Dragged the draggable element onto the droppable target at (622, 444)
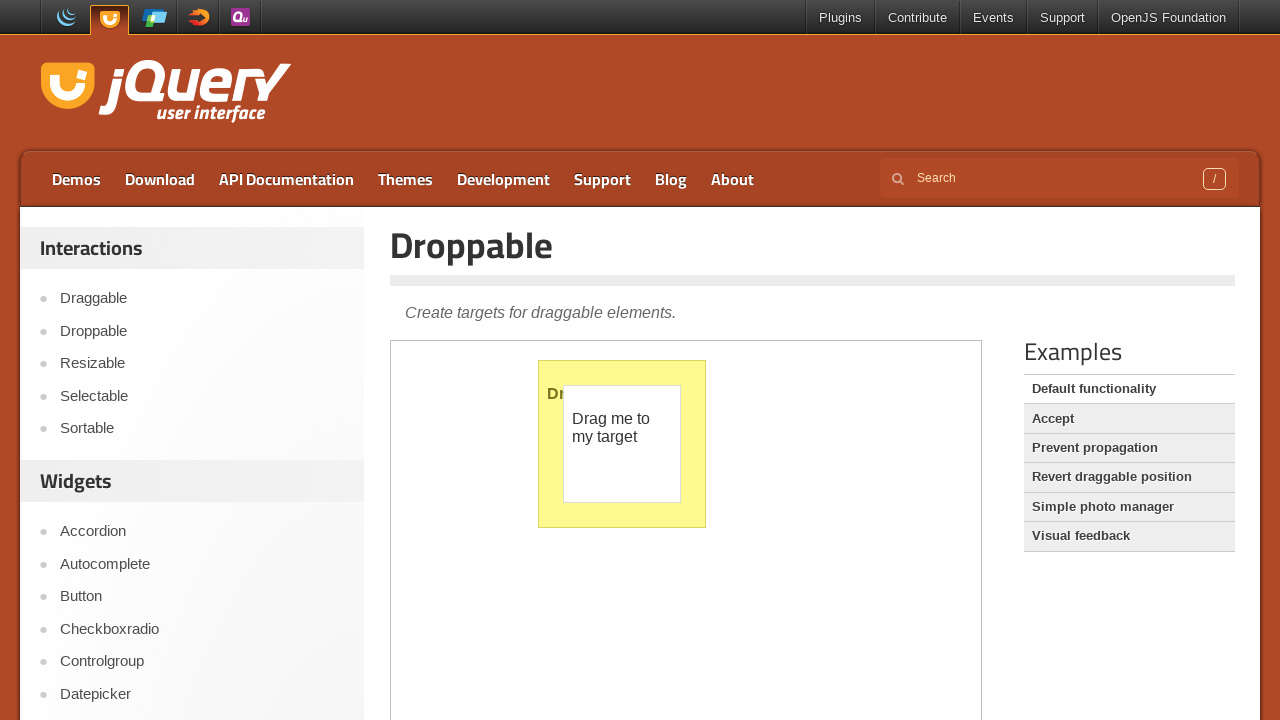

Verified drop was successful - droppable element now displays 'Dropped!' text
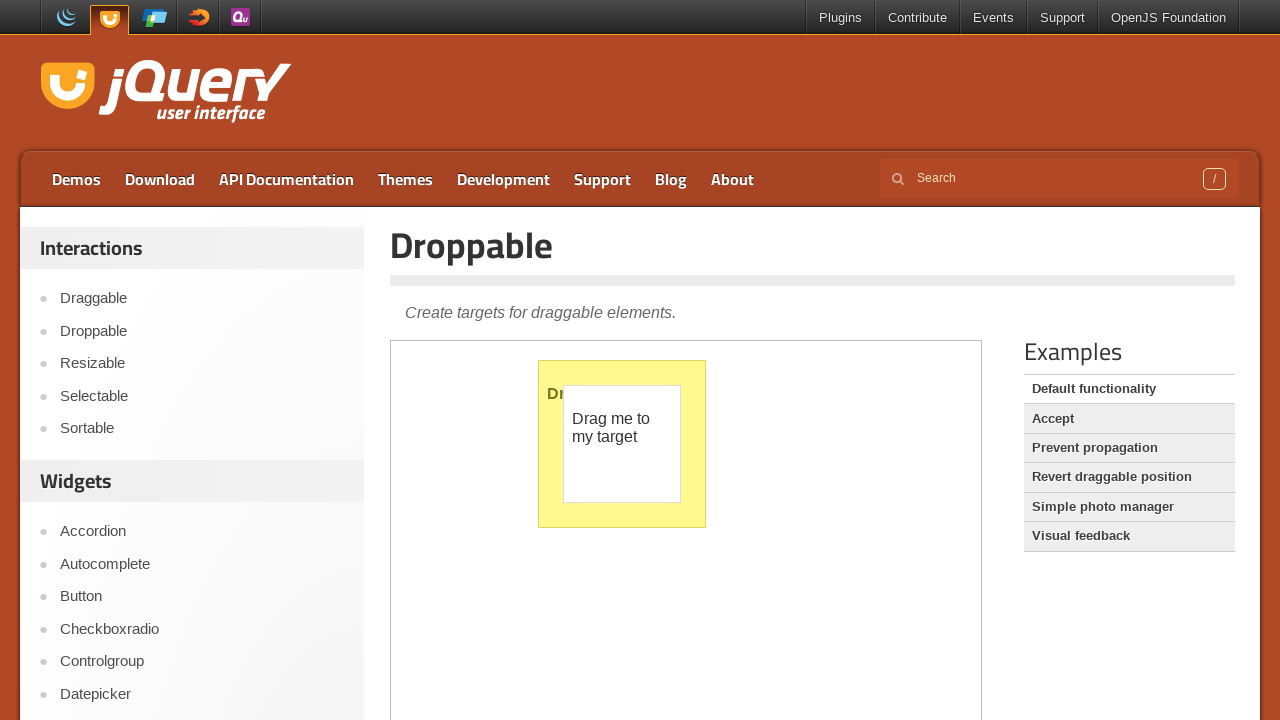

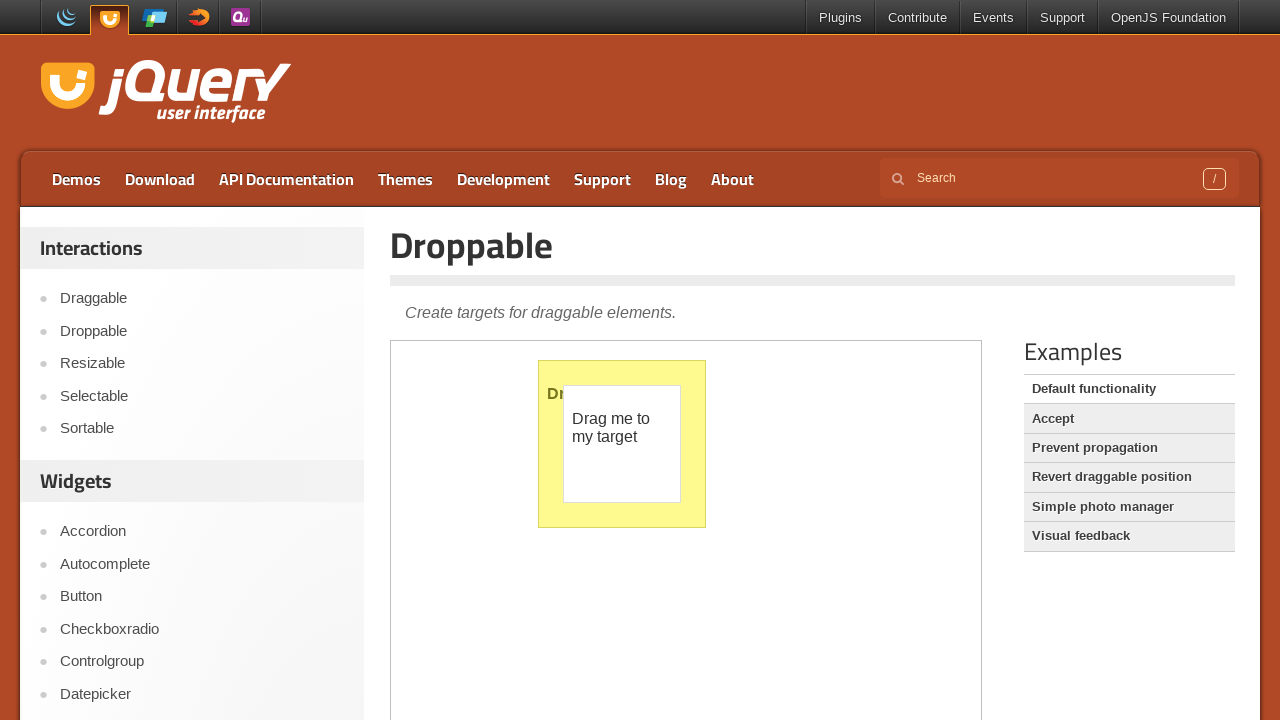